Tests handling a delayed JavaScript alert that appears after 5 seconds by clicking a button and waiting for the alert

Starting URL: https://demoqa.com/alerts

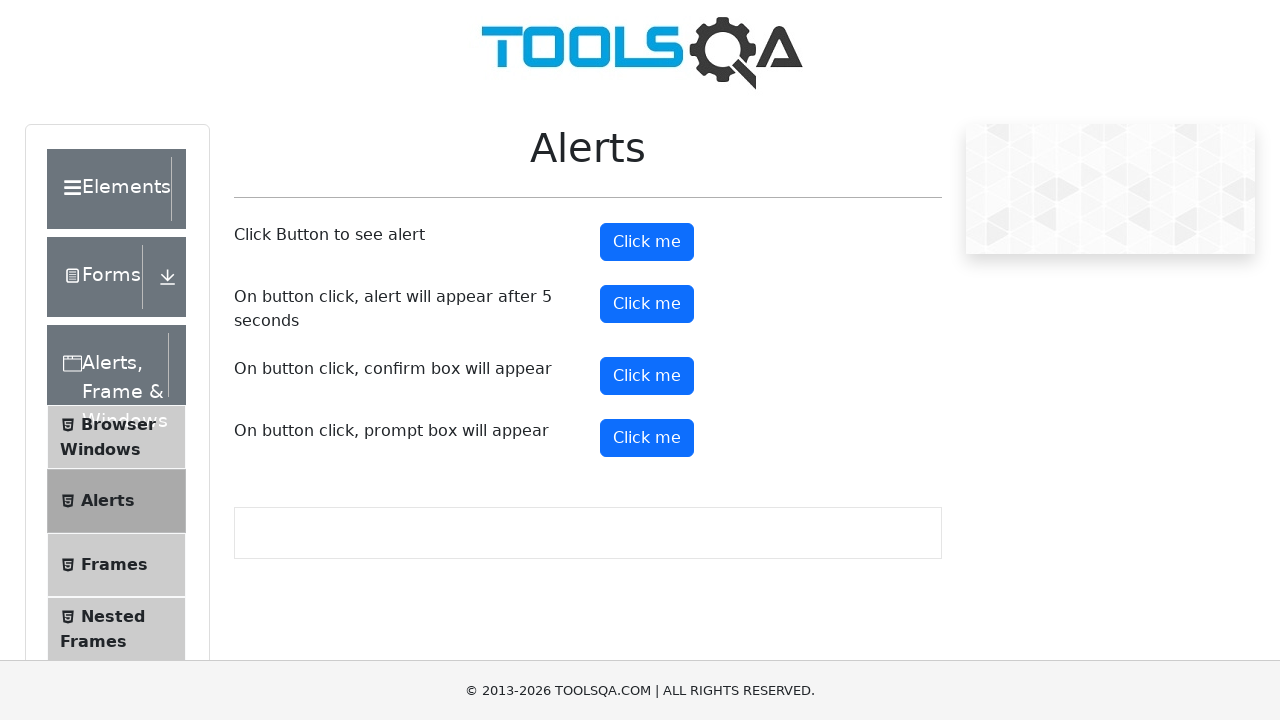

Set up dialog handler for delayed alert
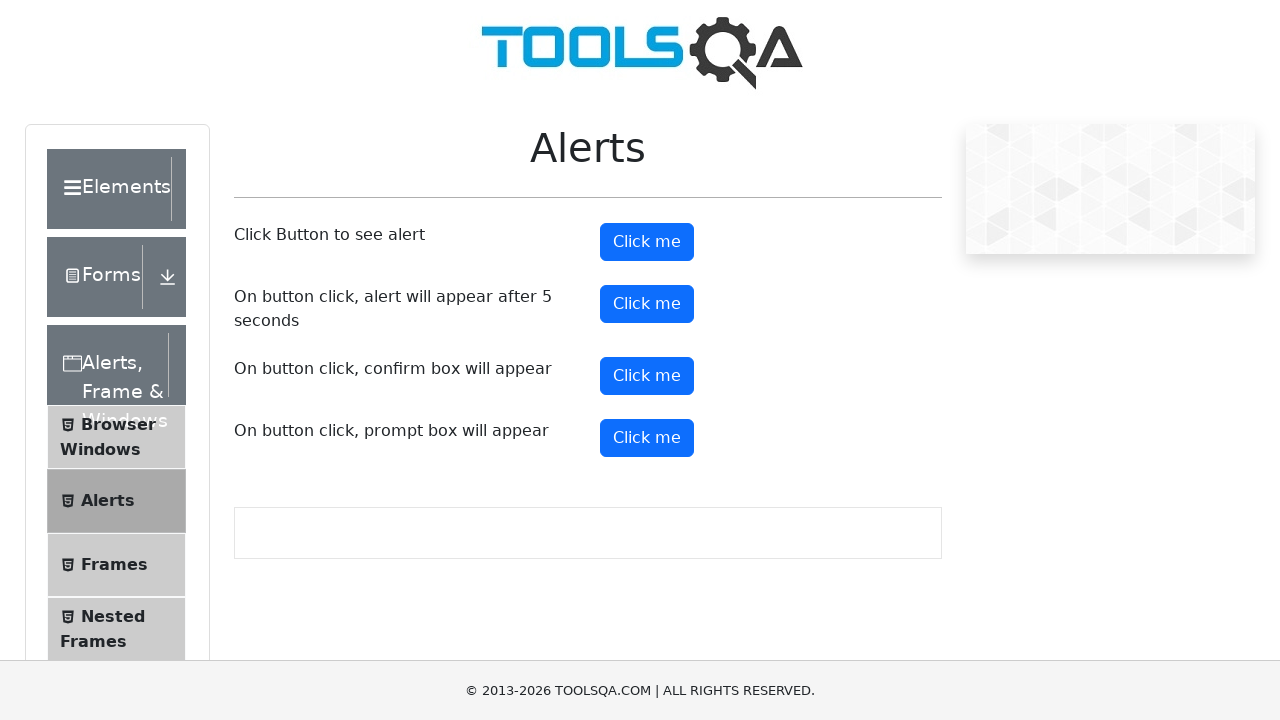

Clicked the timer alert button at (647, 304) on button#timerAlertButton
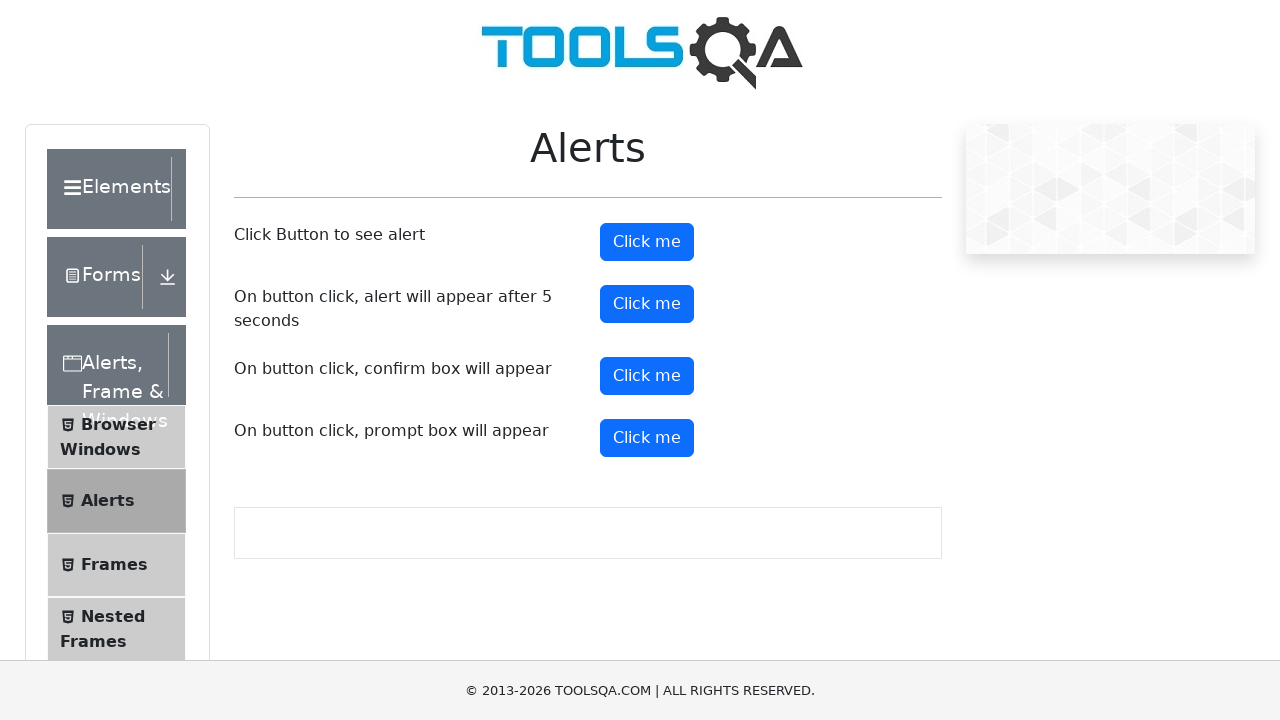

Waited 6 seconds for the delayed alert to appear and be handled
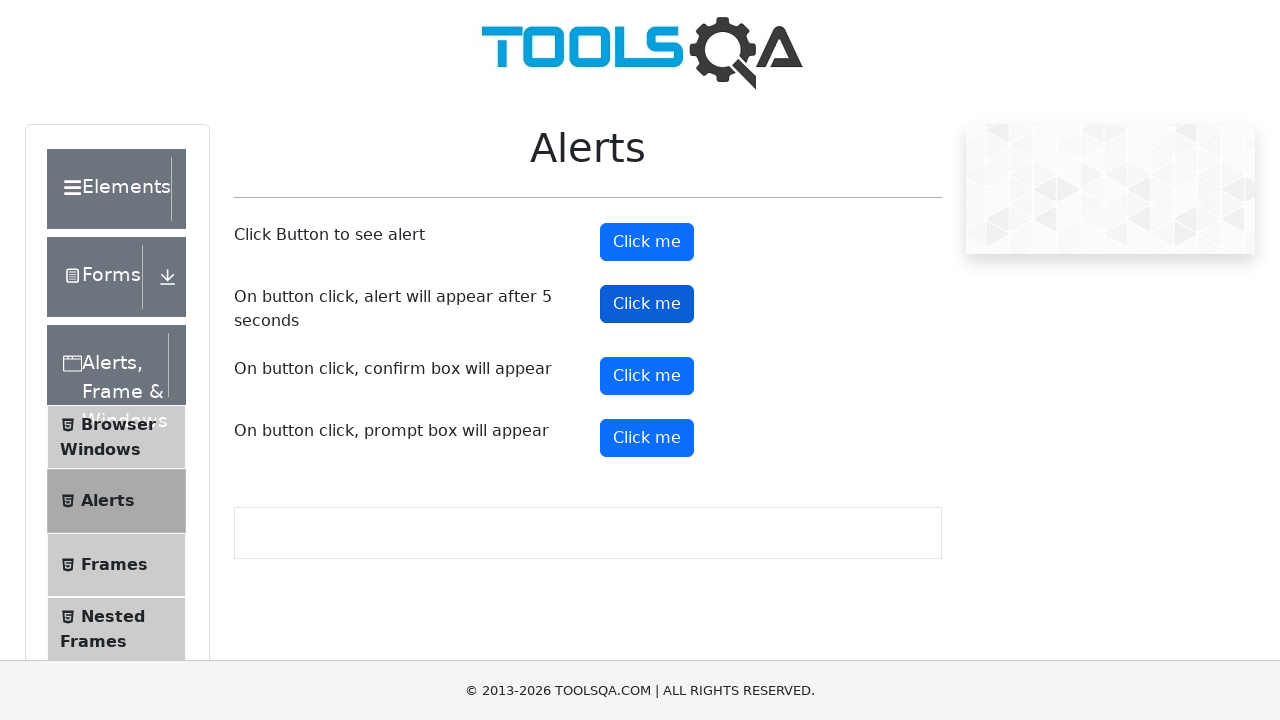

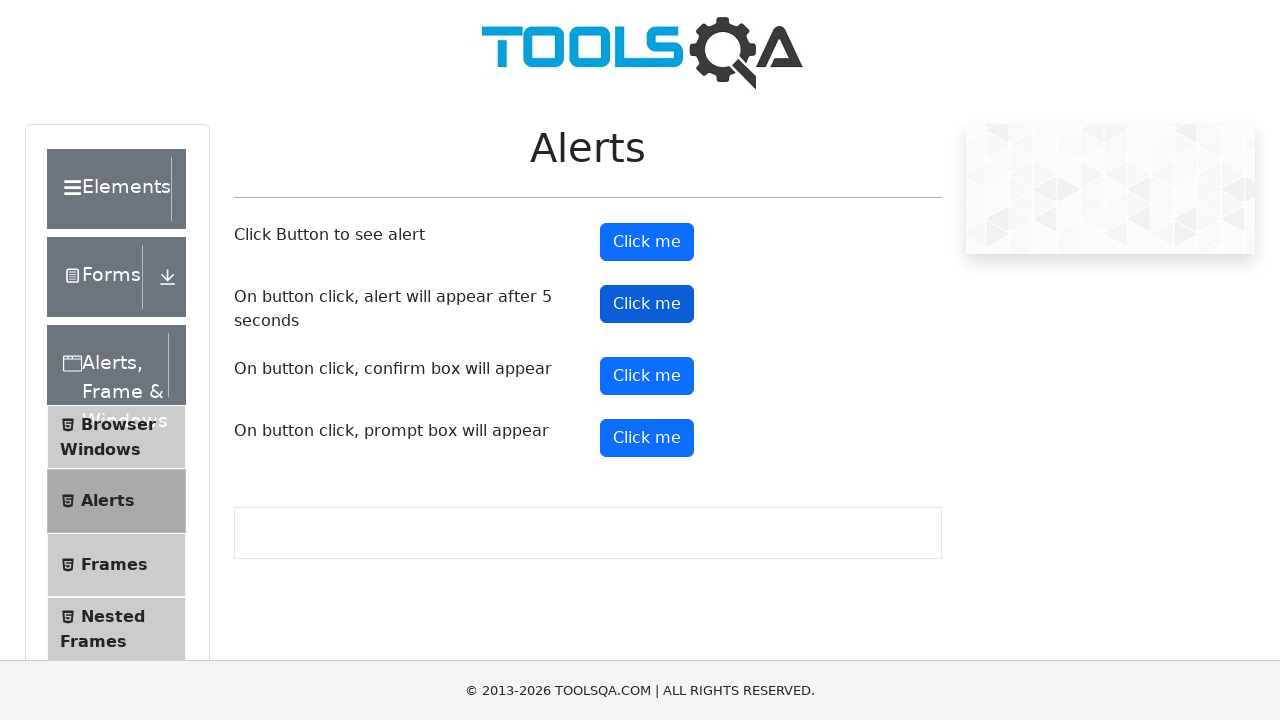